Tests multi-tab handling by finding links in the footer's first column, opening them in new tabs using keyboard shortcuts, then iterating through all open tabs to verify they loaded correctly.

Starting URL: http://www.qaclickacademy.com/practice.php

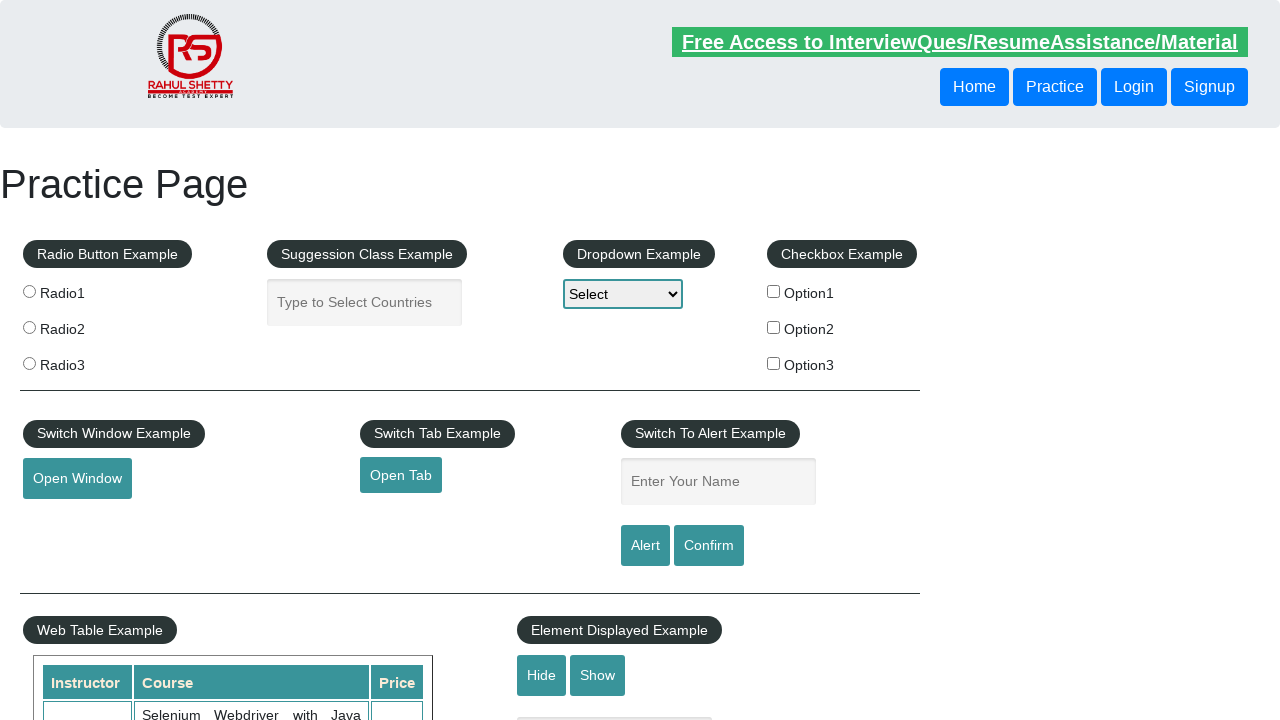

Footer section loaded
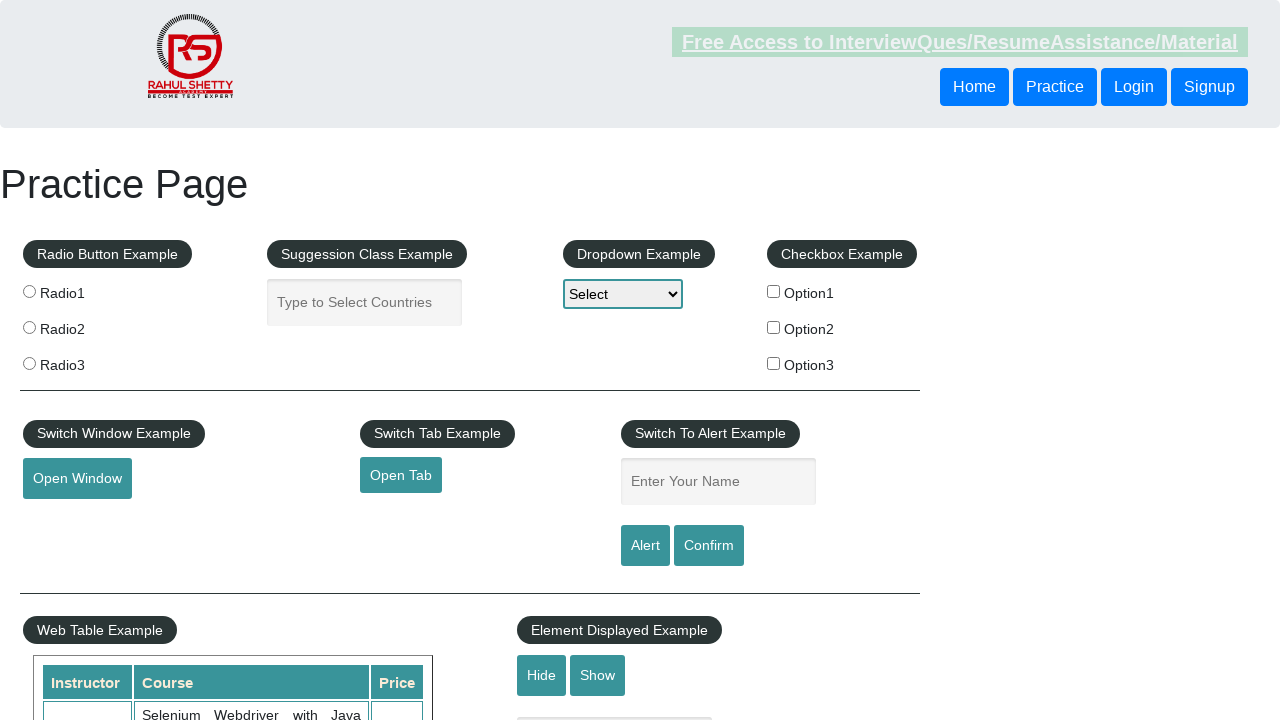

Located all footer links in first column
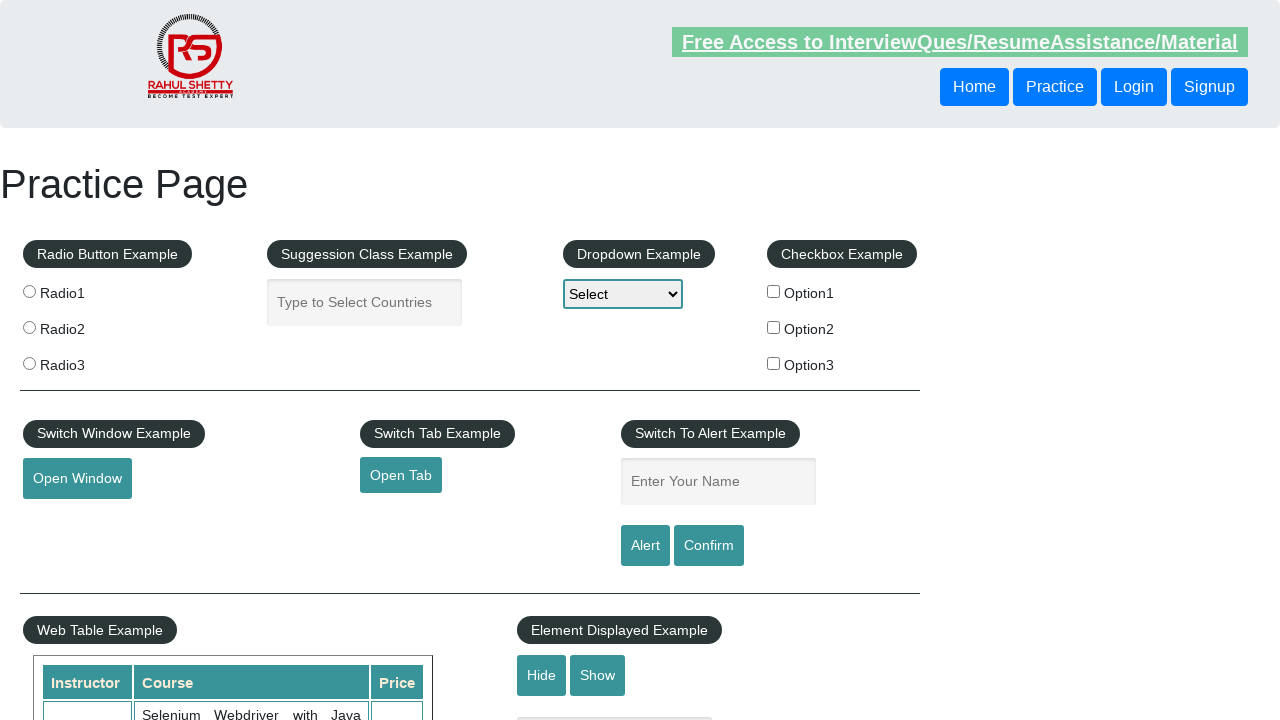

Found 5 links in footer first column
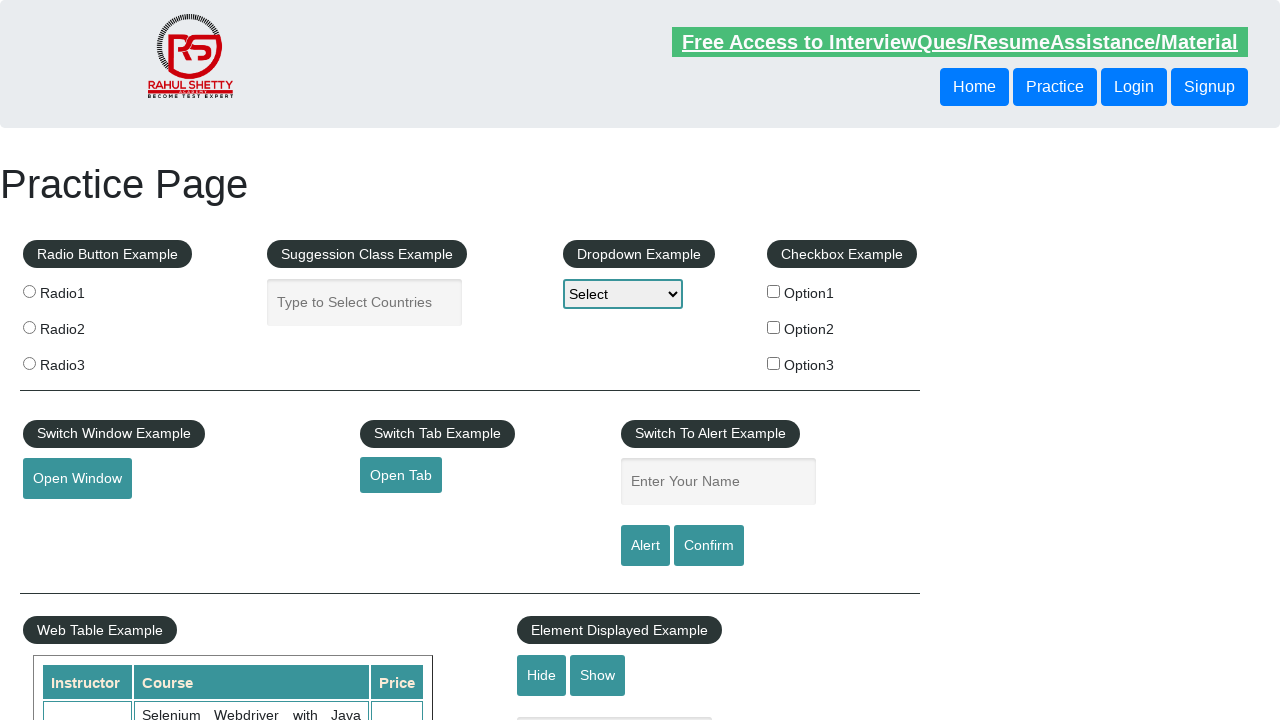

Opened footer link 1 in new tab using Ctrl+Click at (68, 520) on #gf-BIG table tbody tr td:nth-child(1) ul a >> nth=1
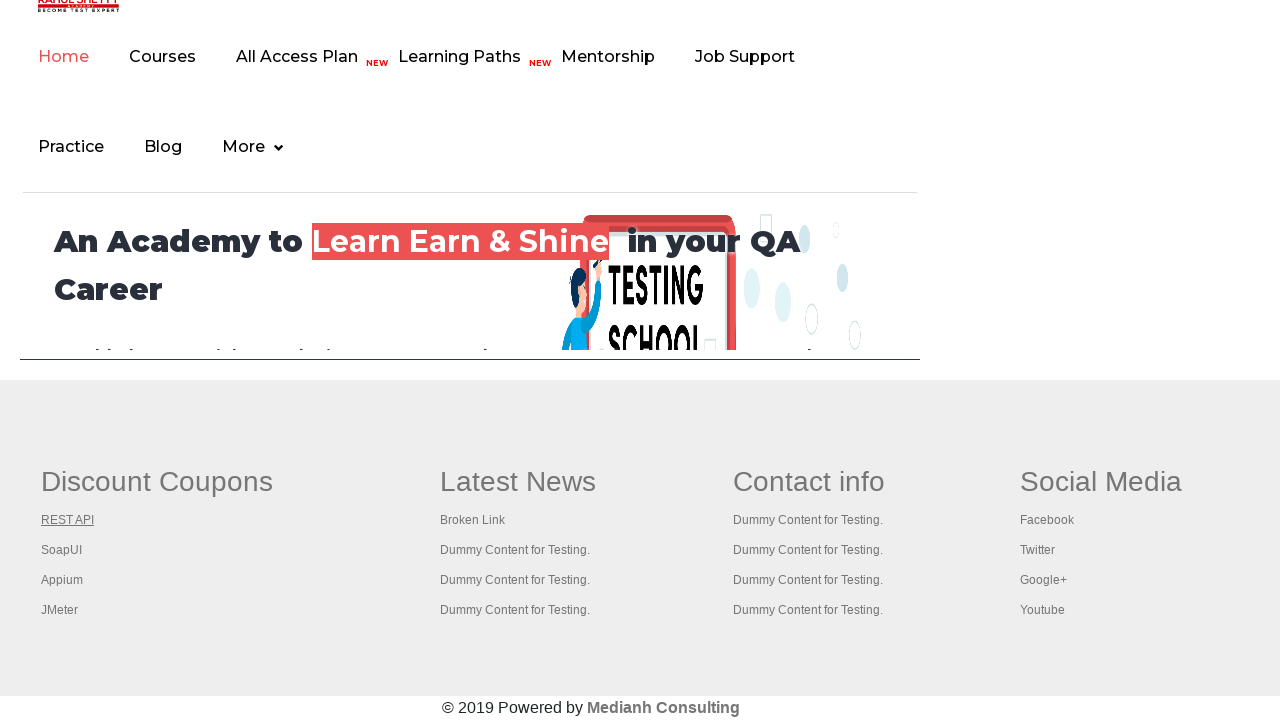

Opened footer link 2 in new tab using Ctrl+Click at (62, 550) on #gf-BIG table tbody tr td:nth-child(1) ul a >> nth=2
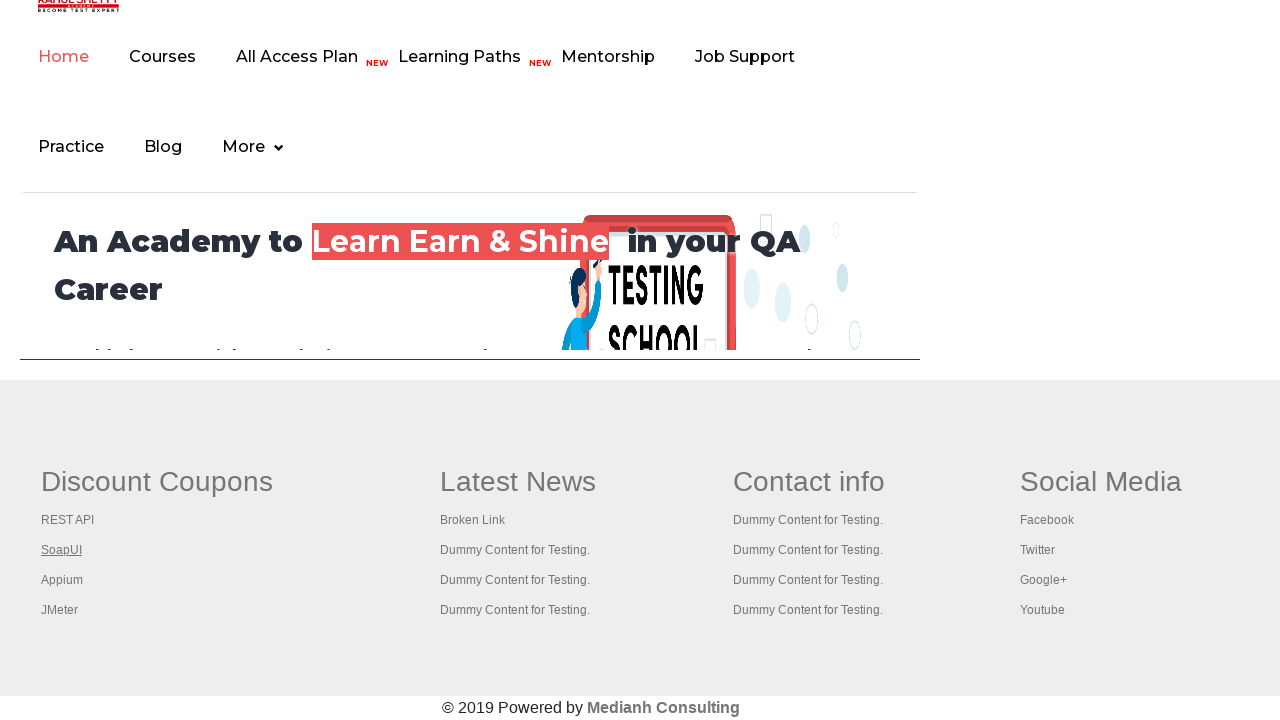

Opened footer link 3 in new tab using Ctrl+Click at (62, 580) on #gf-BIG table tbody tr td:nth-child(1) ul a >> nth=3
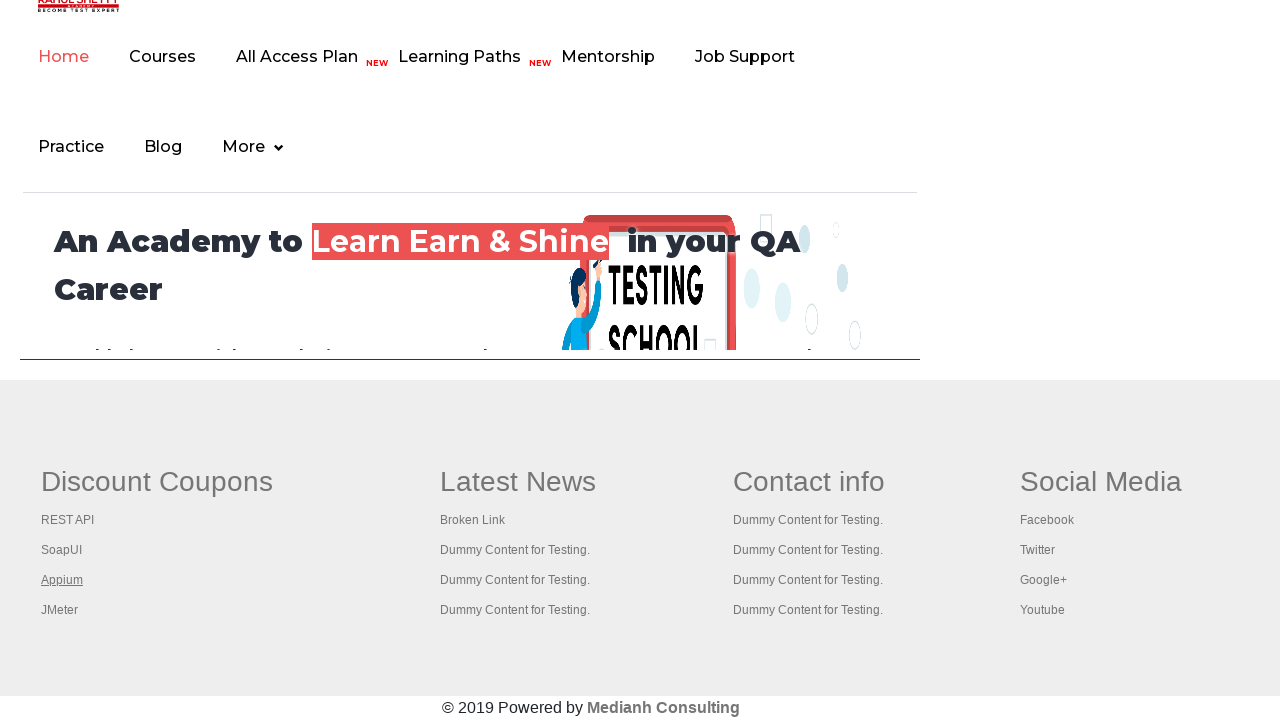

Opened footer link 4 in new tab using Ctrl+Click at (60, 610) on #gf-BIG table tbody tr td:nth-child(1) ul a >> nth=4
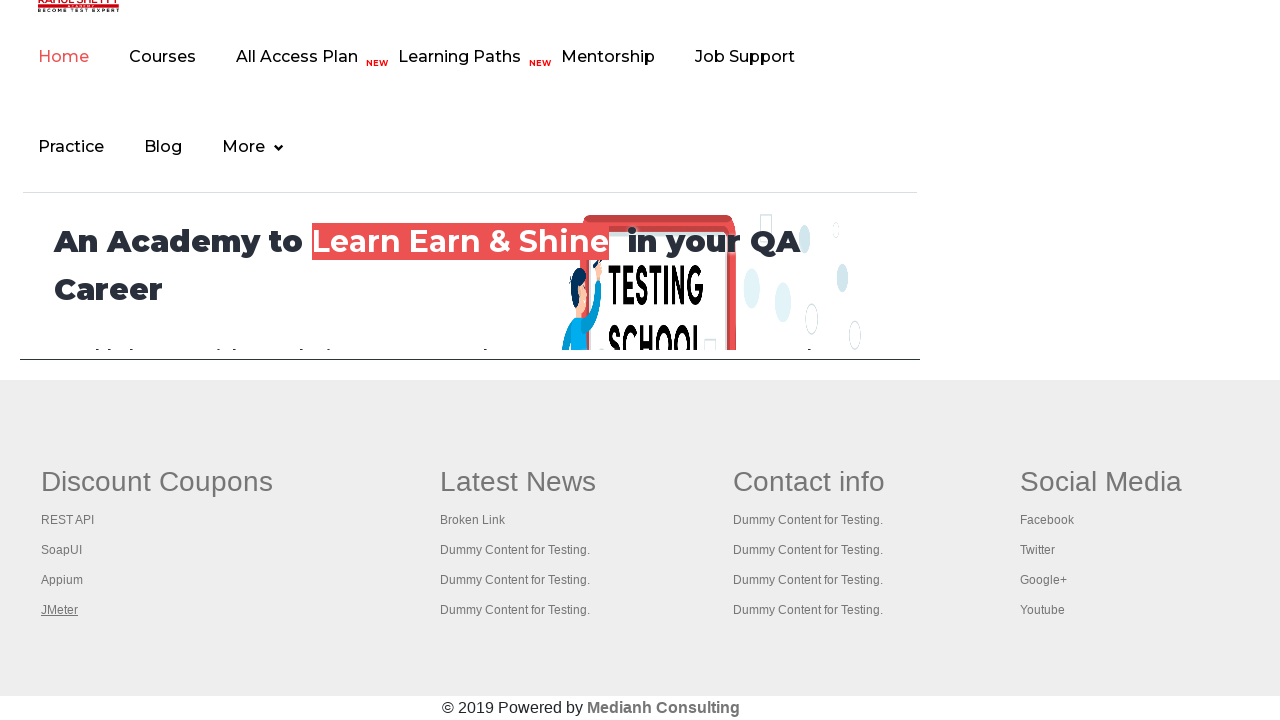

Page loaded: Practice Page
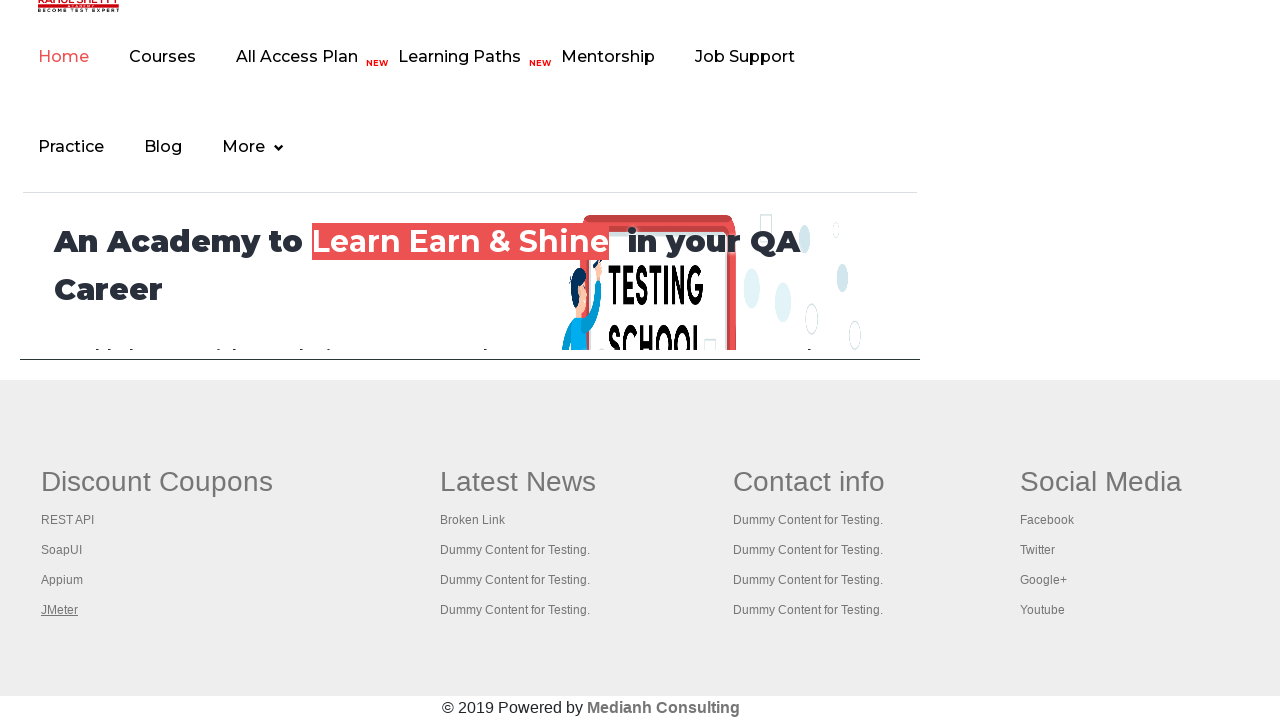

Page loaded: REST API Tutorial
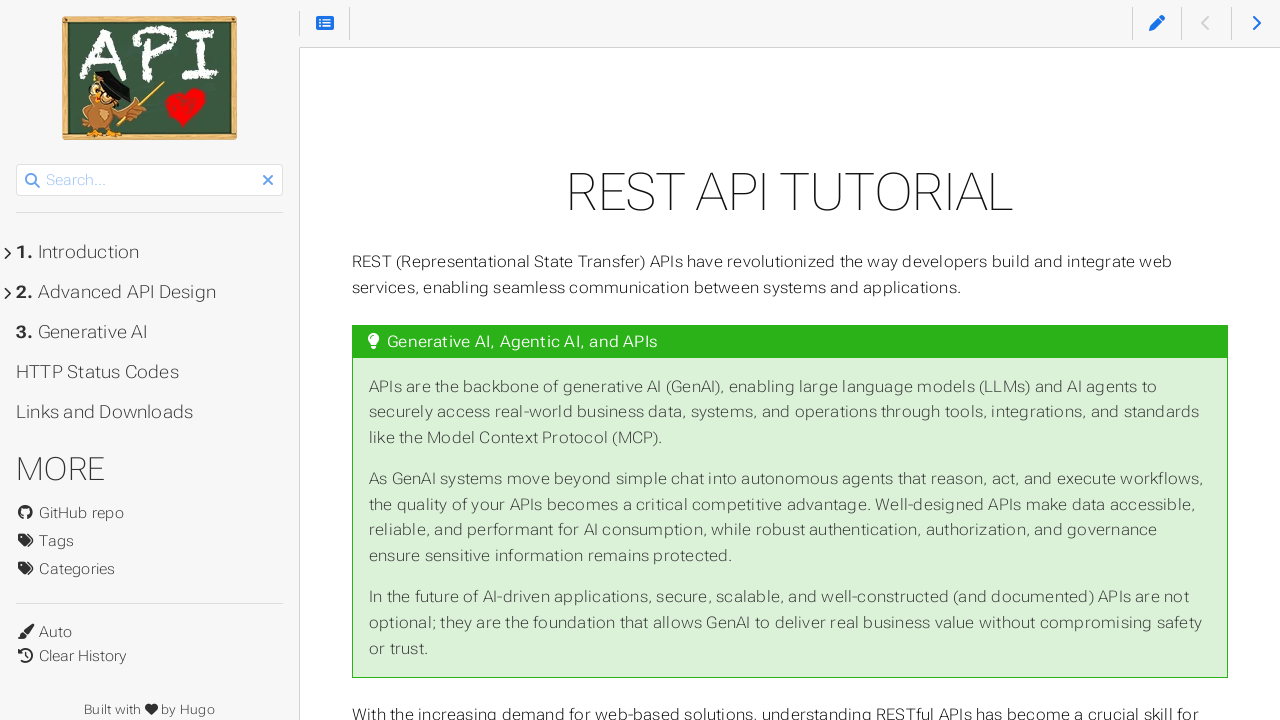

Page loaded: The World’s Most Popular API Testing Tool | SoapUI
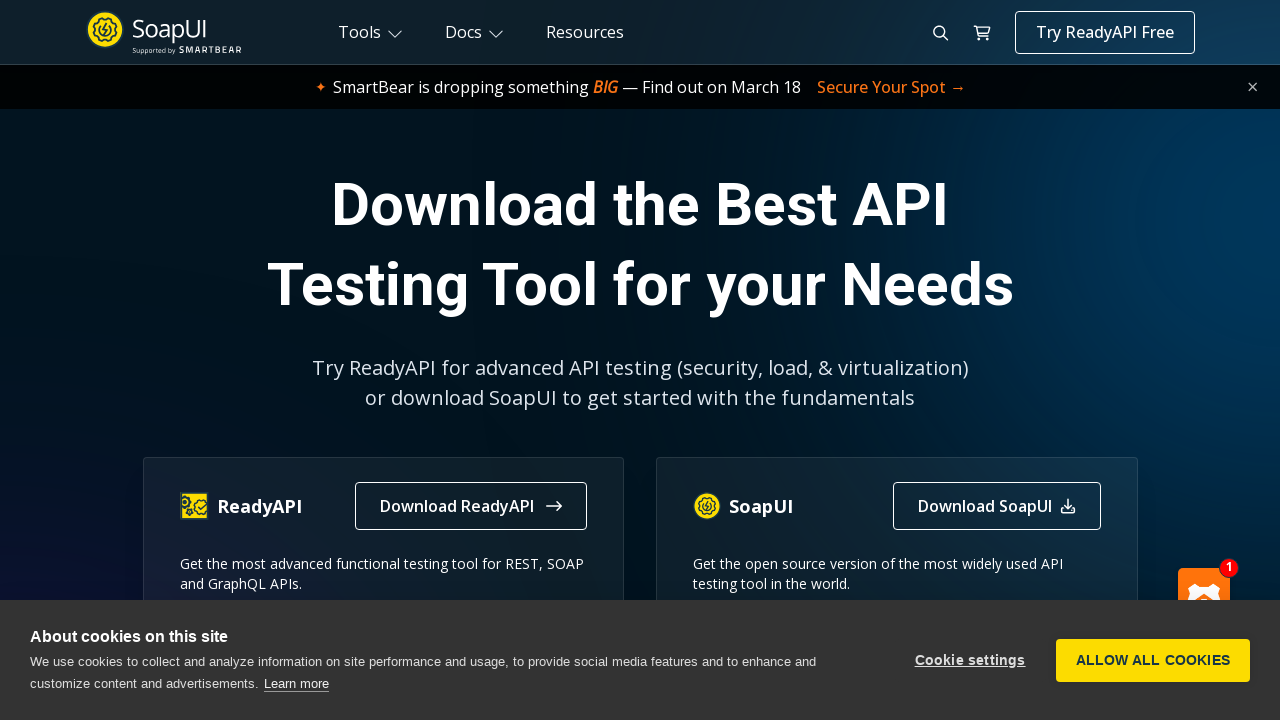

Page loaded: Appium tutorial for Mobile Apps testing | RahulShetty Academy | Rahul
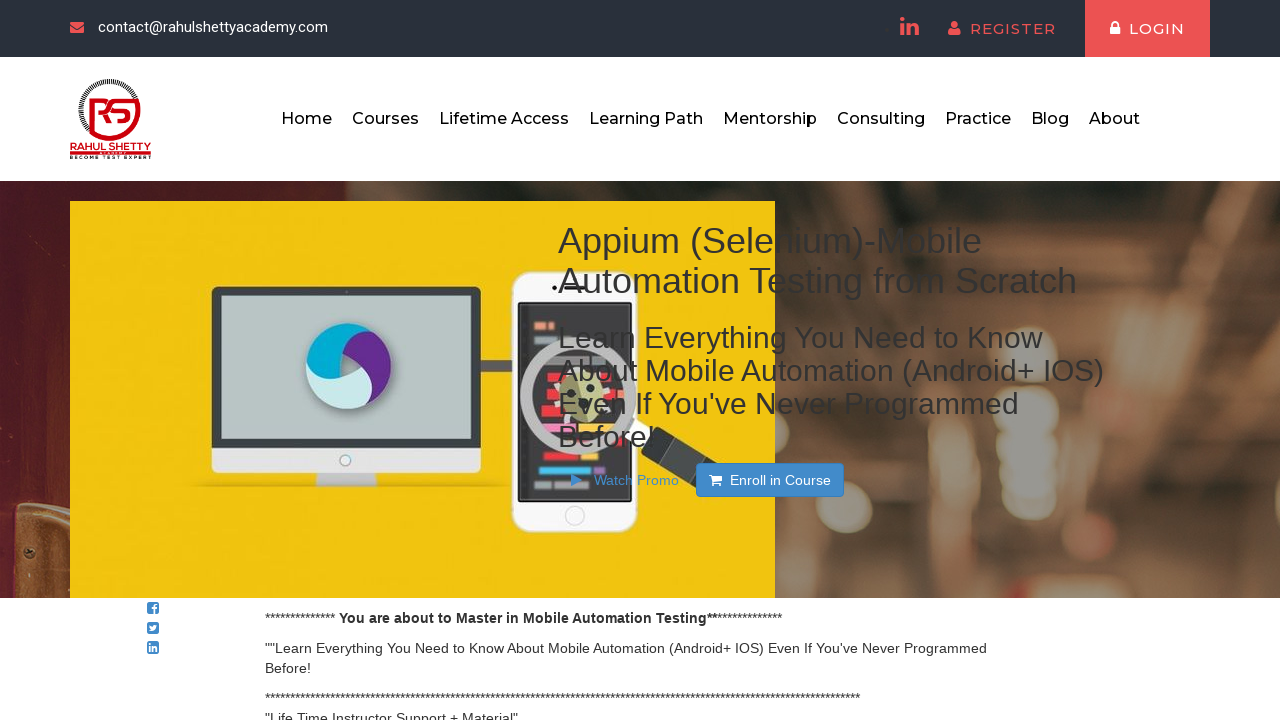

Page loaded: Apache JMeter - Apache JMeter™
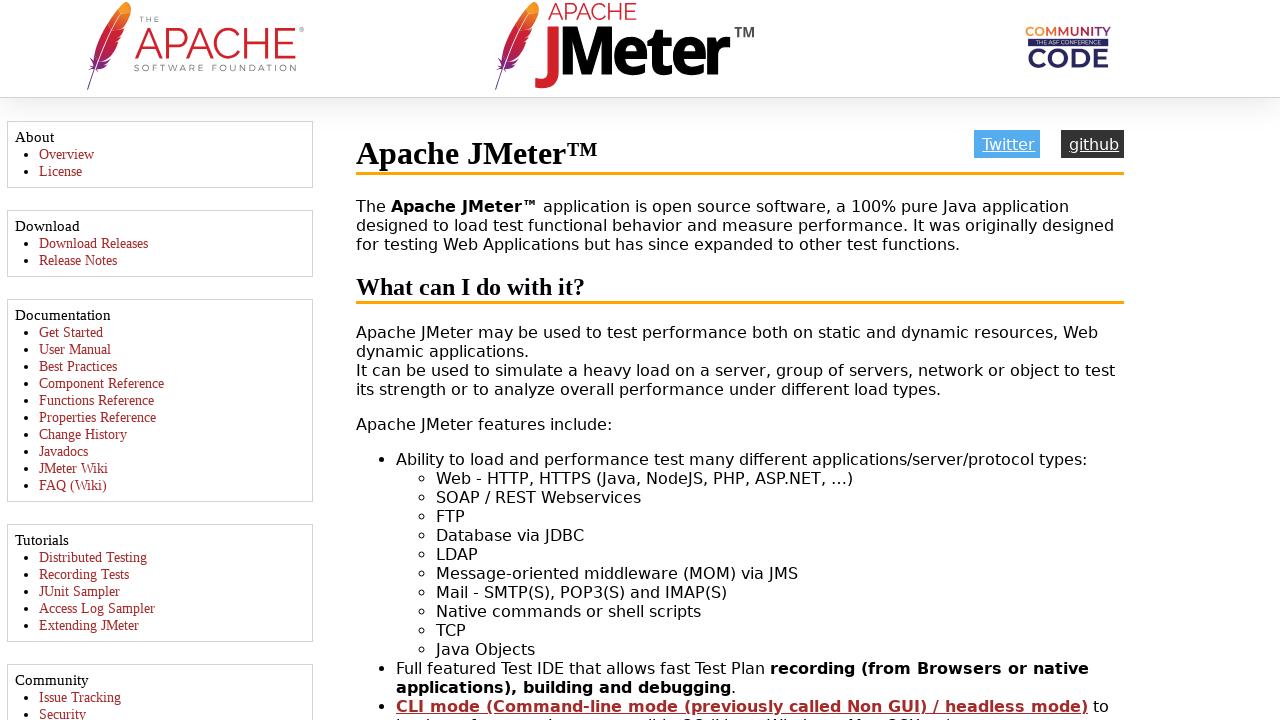

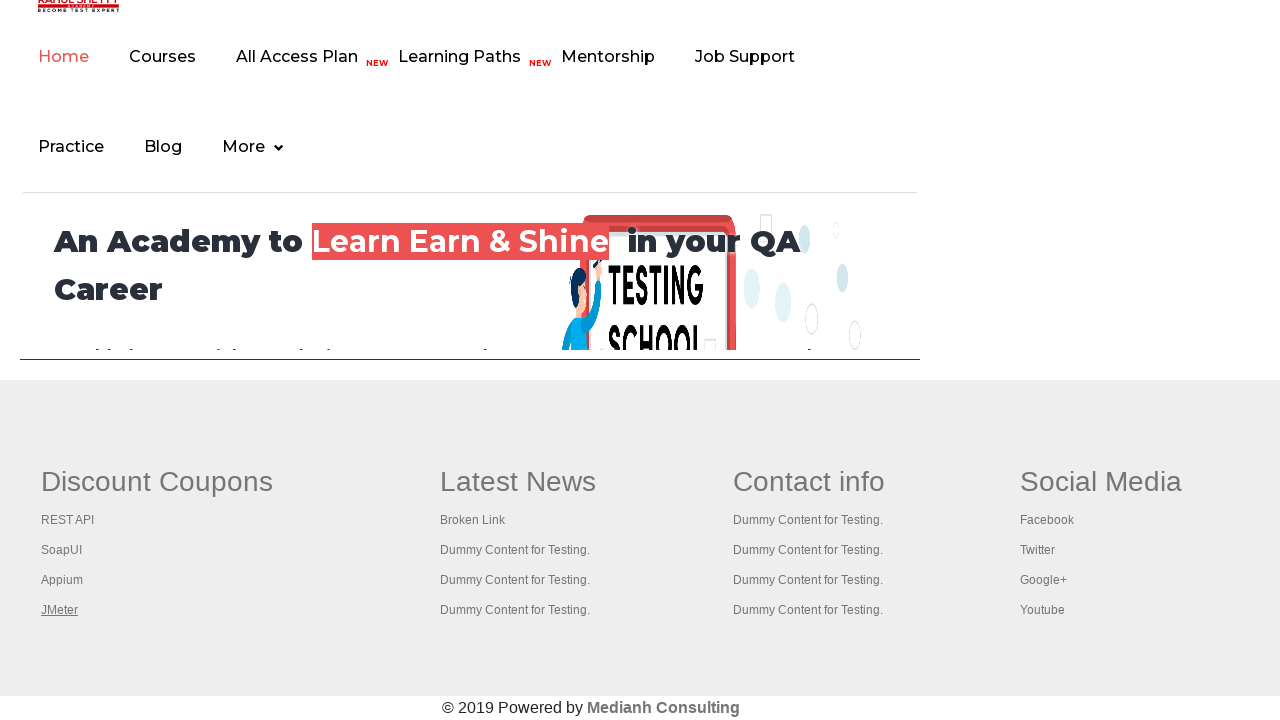